Tests file upload functionality by selecting a file using the file input element and verifying the upload process on a test website.

Starting URL: https://the-internet.herokuapp.com/upload

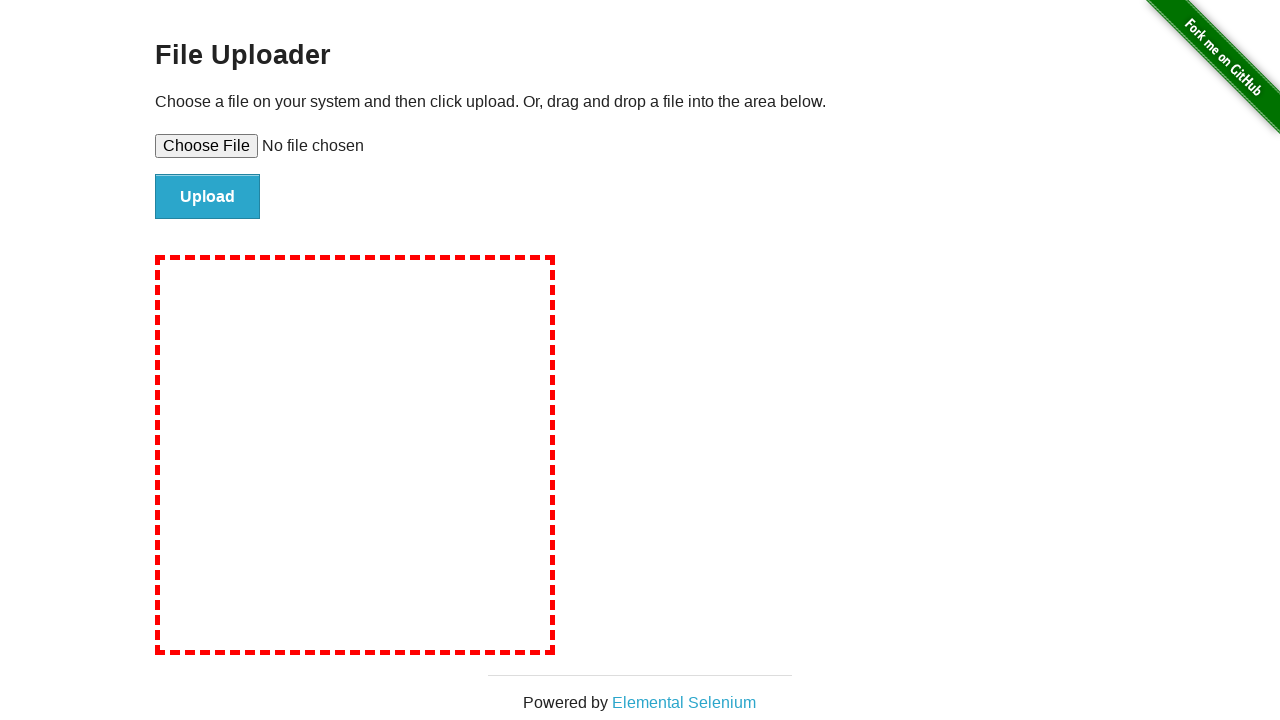

Located file upload input element
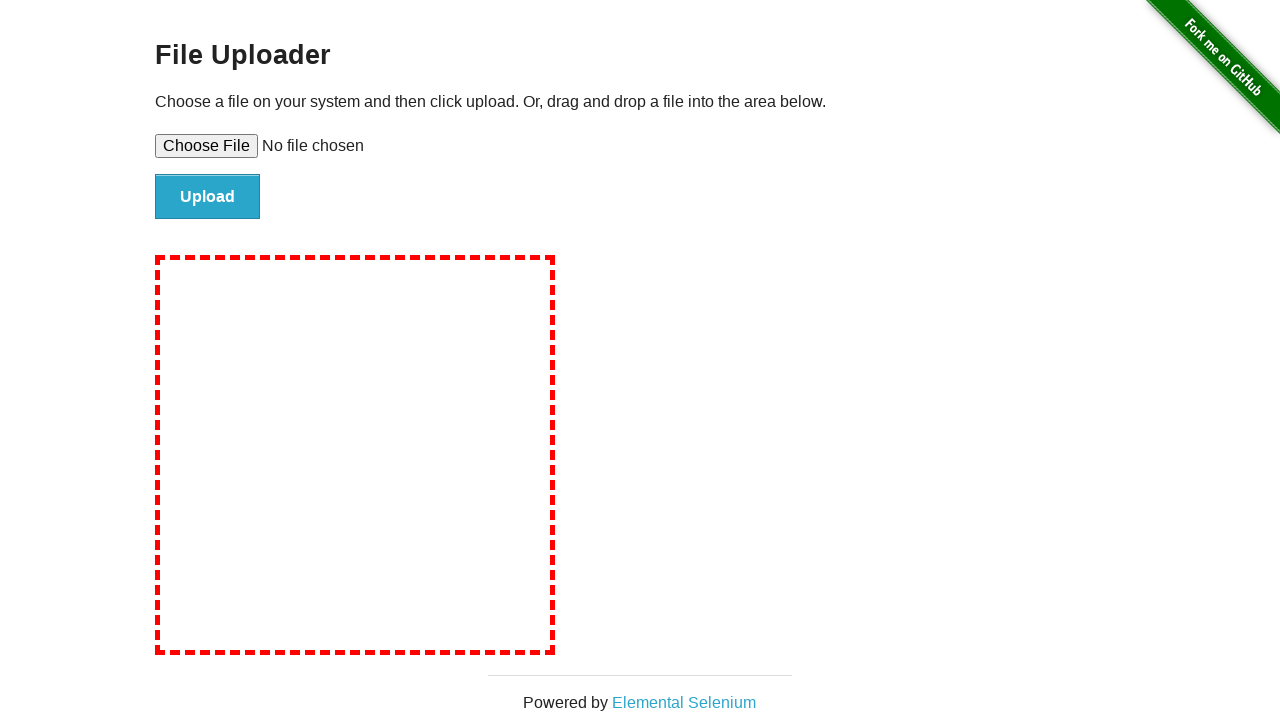

Set input files with test_document.txt containing test content
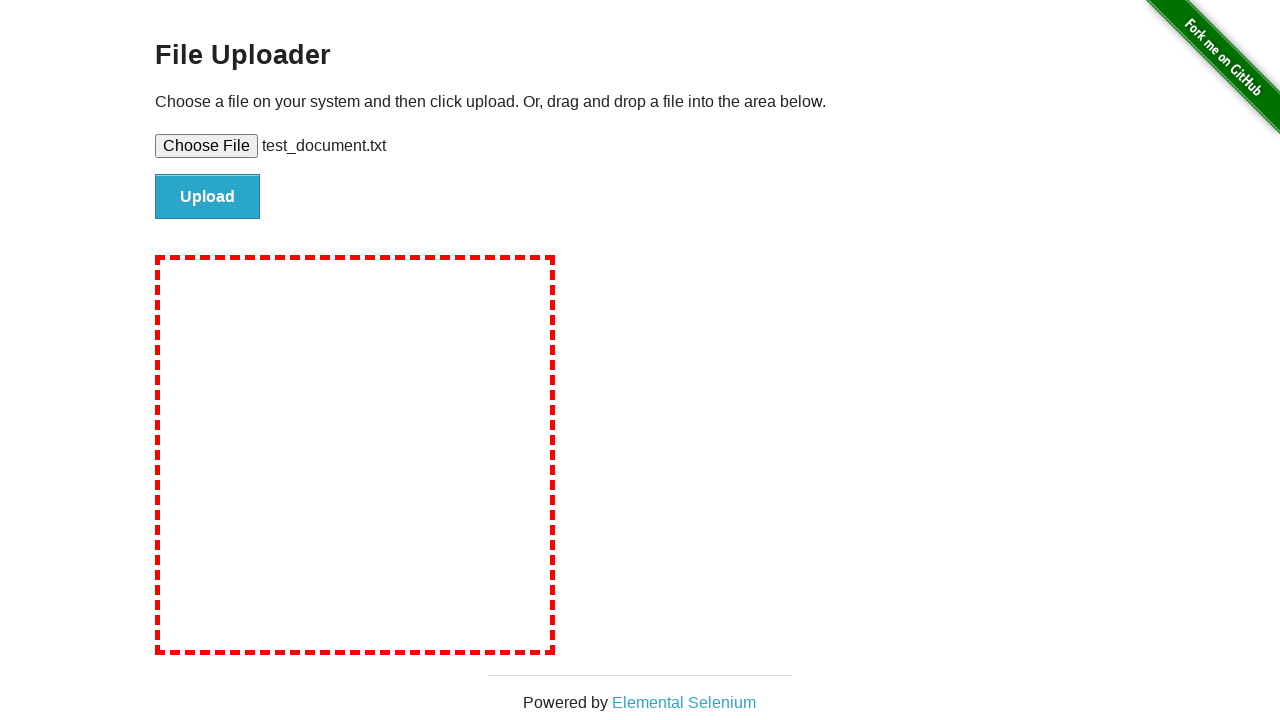

Clicked file submit button to upload the file at (208, 197) on #file-submit
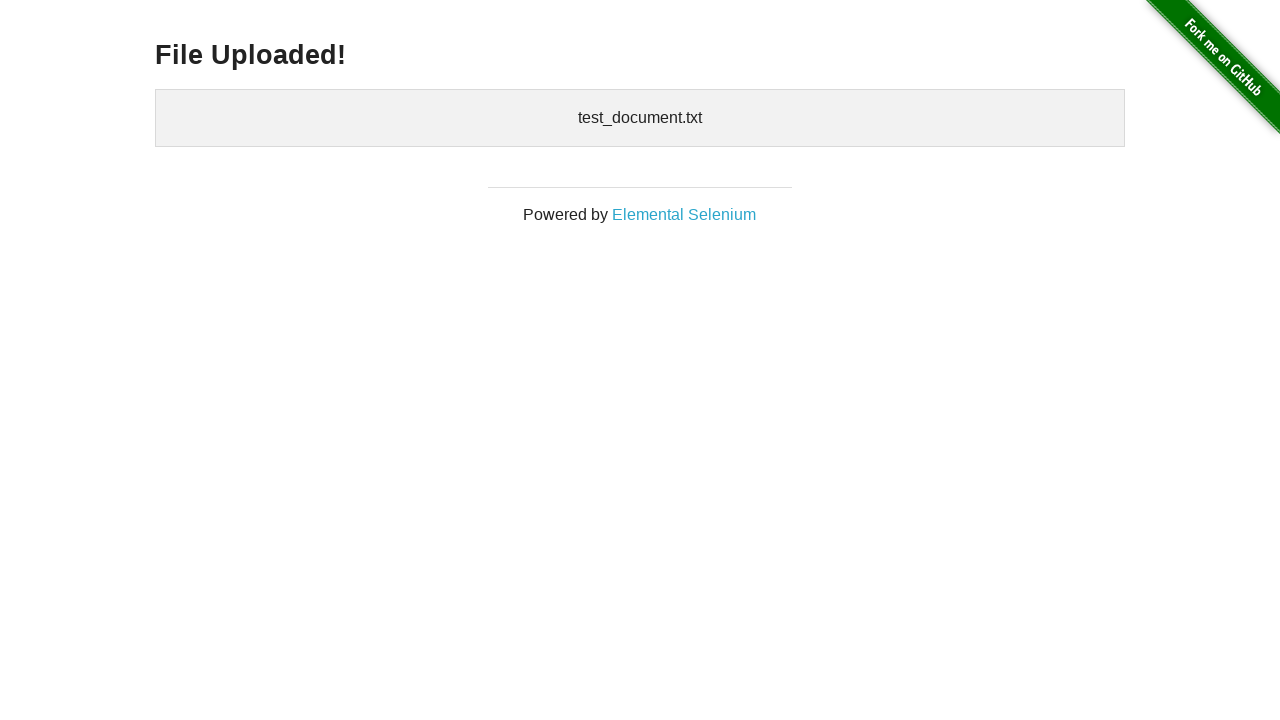

File upload completed and confirmation element appeared
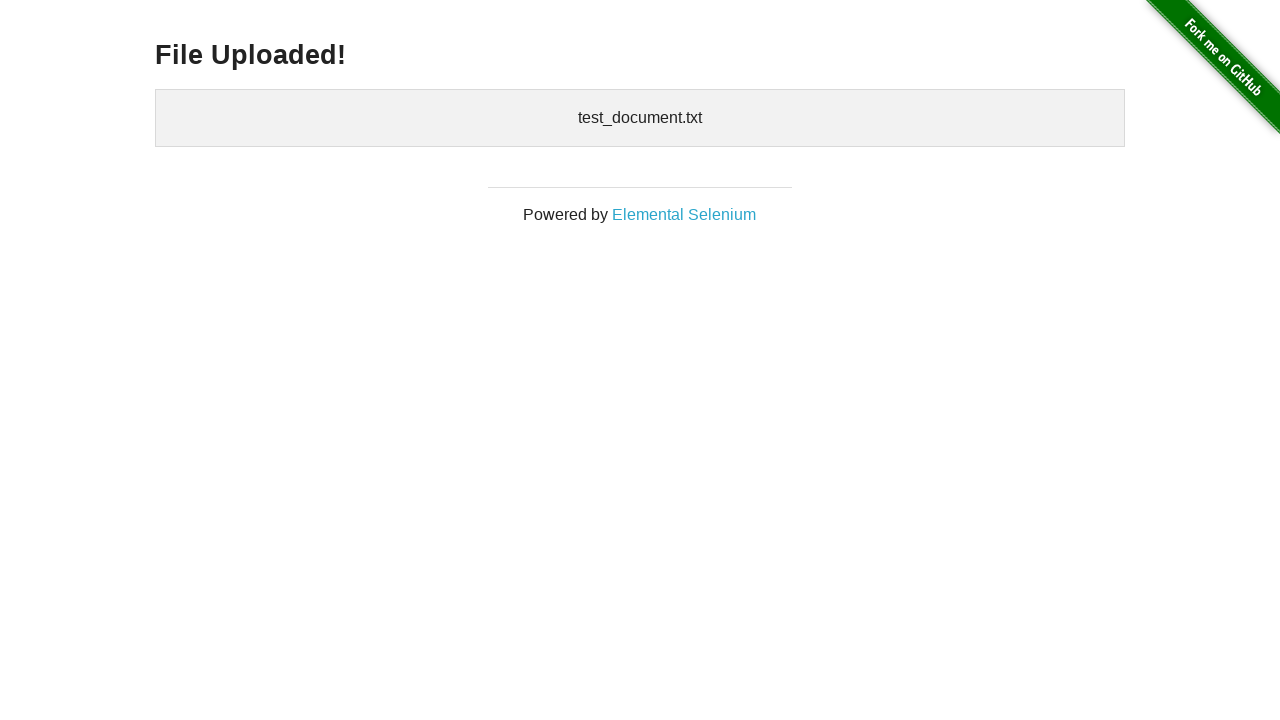

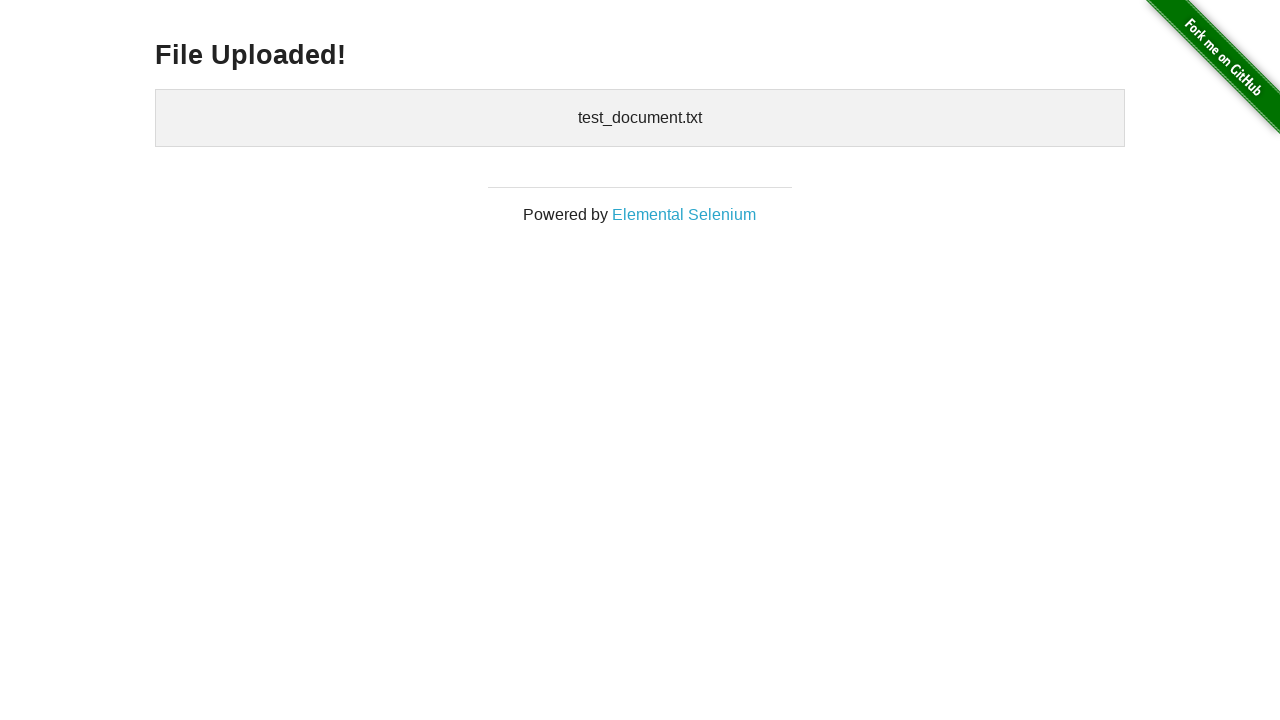